Tests navigation to the Kyiv, Ukraine location page by hovering over the Locations menu and clicking the link

Starting URL: https://klik.solutions/

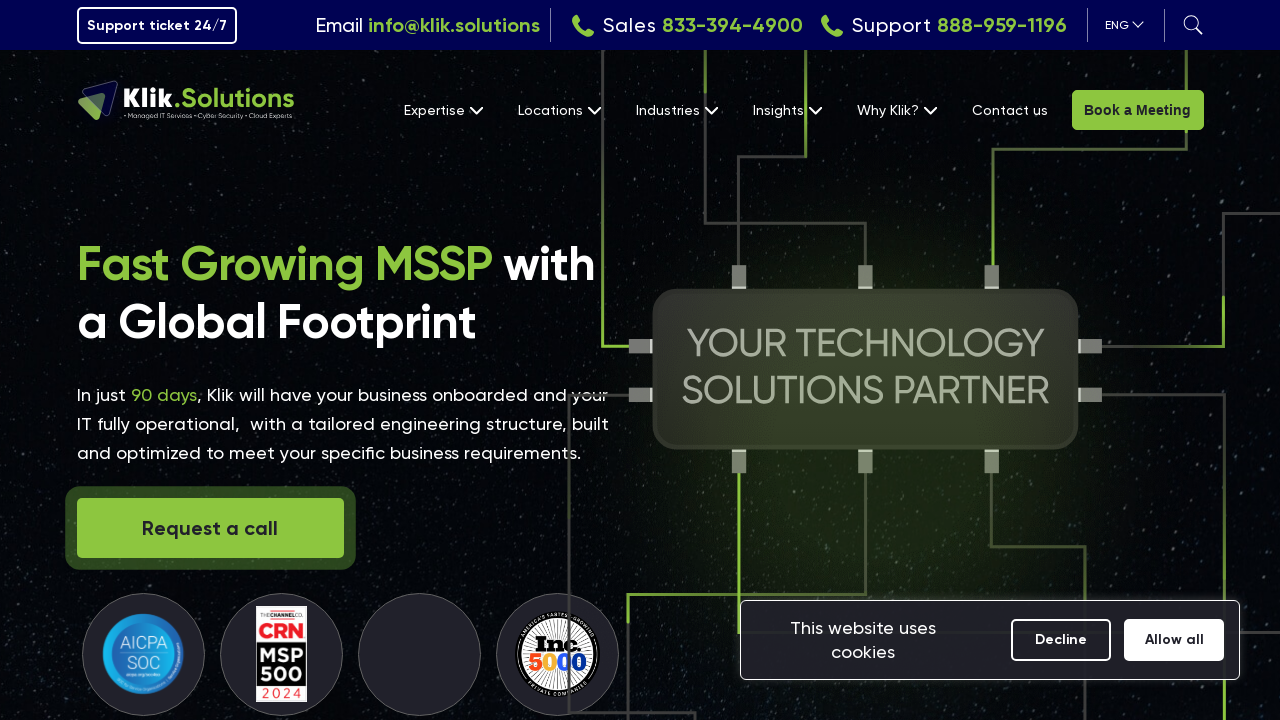

Hovered over Locations menu to reveal dropdown at (559, 110) on internal:role=link[name="Locations"i]
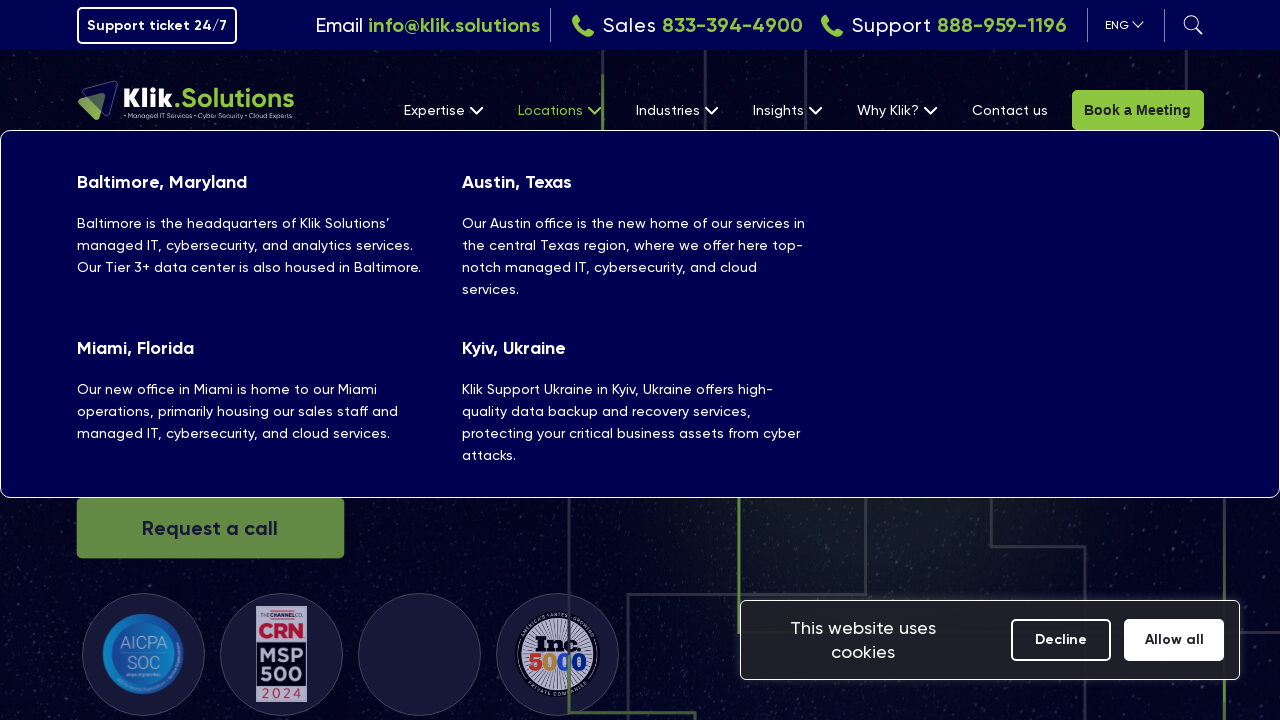

Clicked on Kyiv, Ukraine Klik Support link at (640, 400) on internal:role=link[name="Kyiv, Ukraine Klik Support"i]
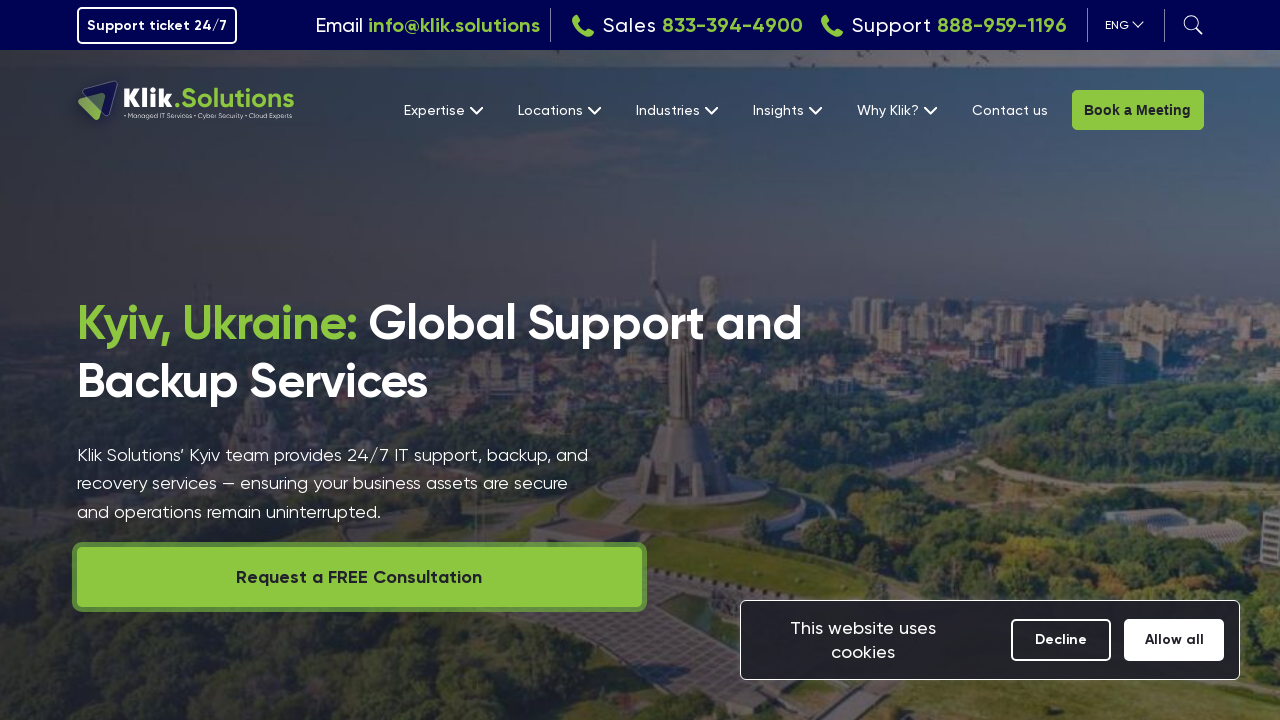

Page loaded successfully (networkidle state reached)
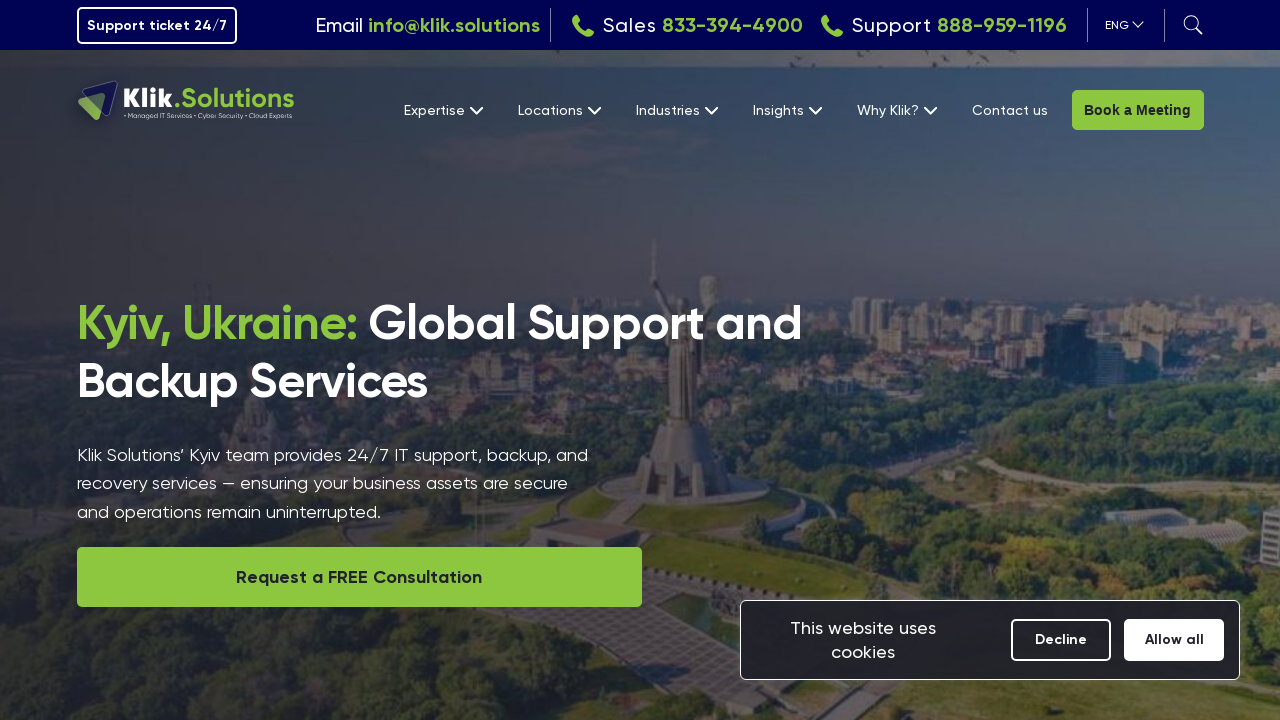

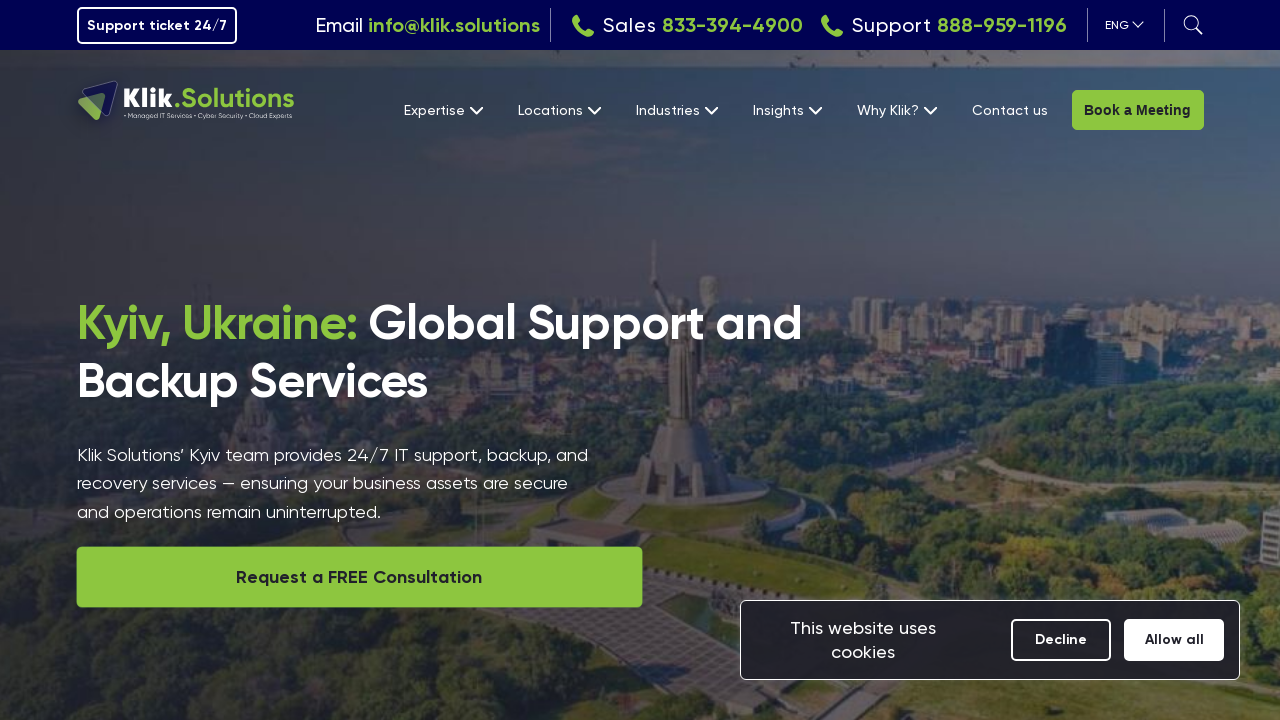